Tests checkbox functionality by selecting all checkboxes on the page

Starting URL: https://codenboxautomationlab.com/practice/

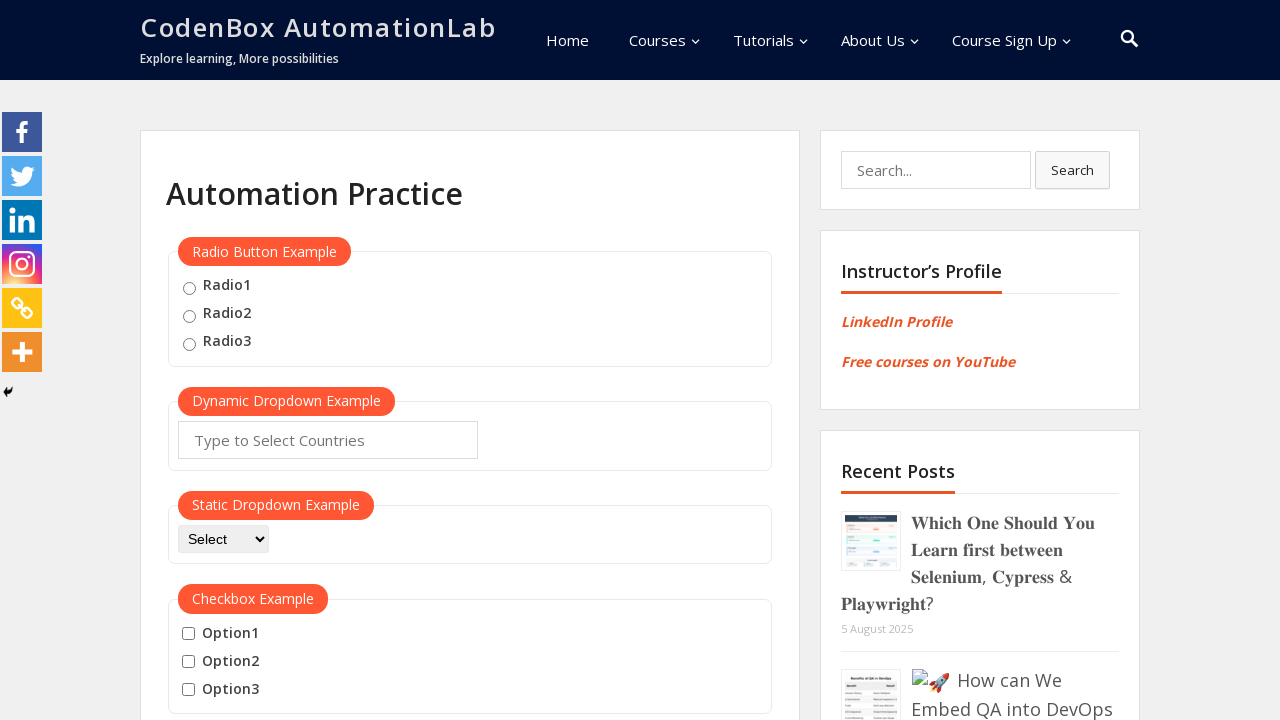

Located all checkboxes on the practice page
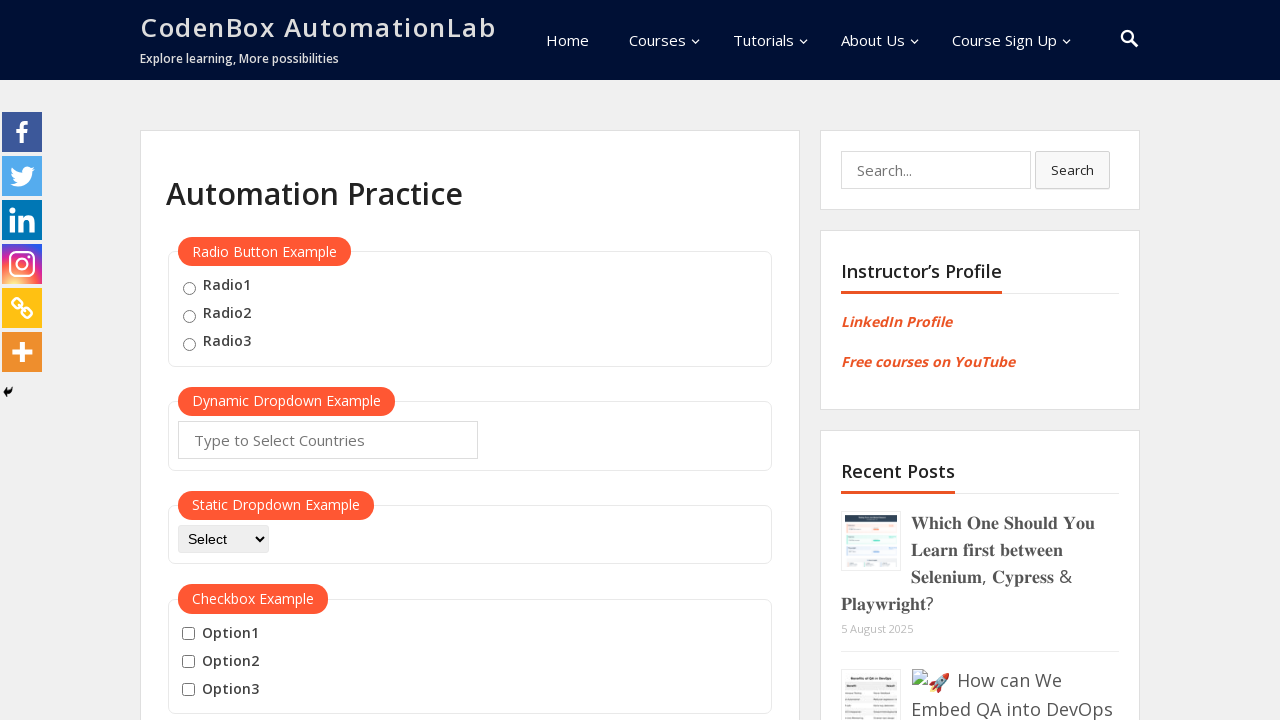

Selected a checkbox
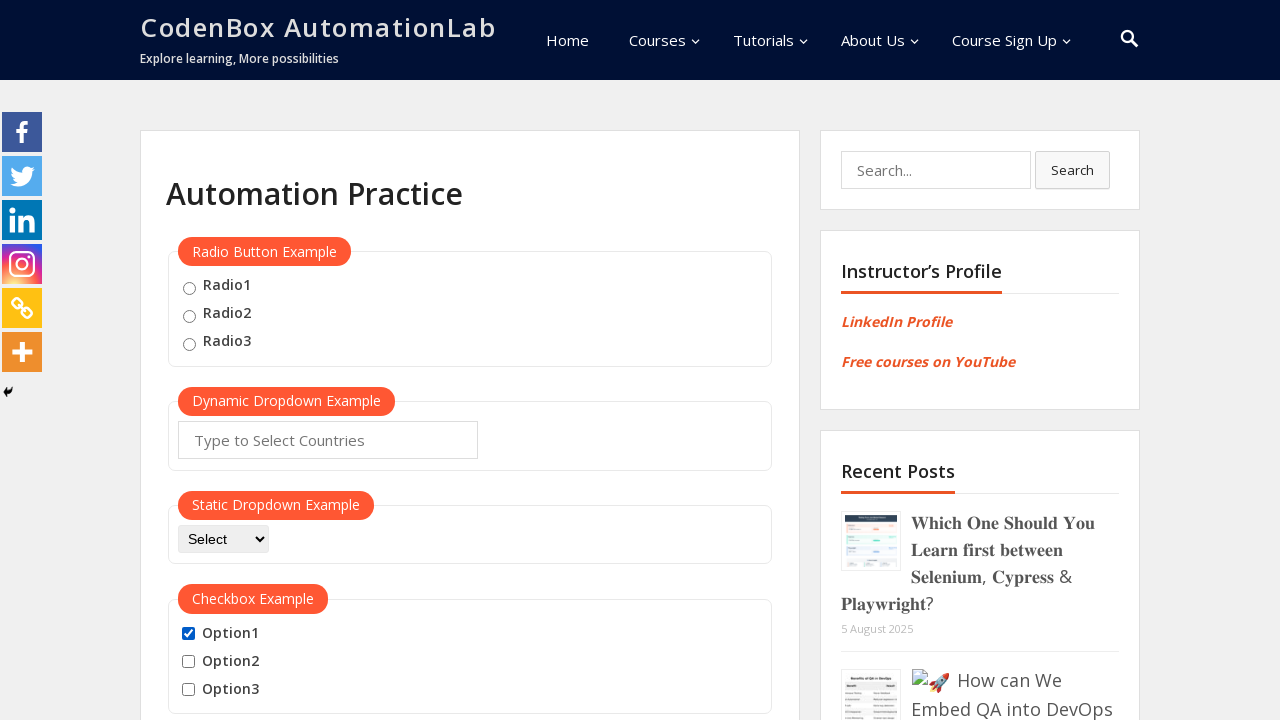

Selected a checkbox
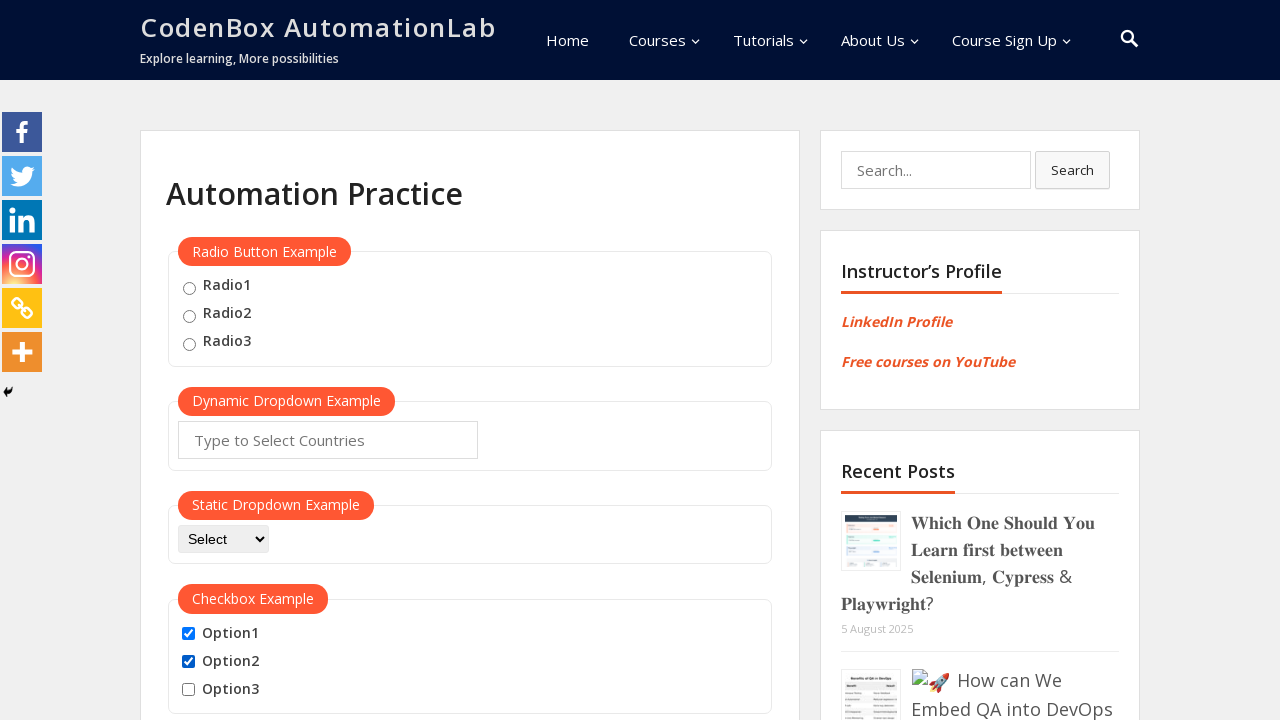

Selected a checkbox
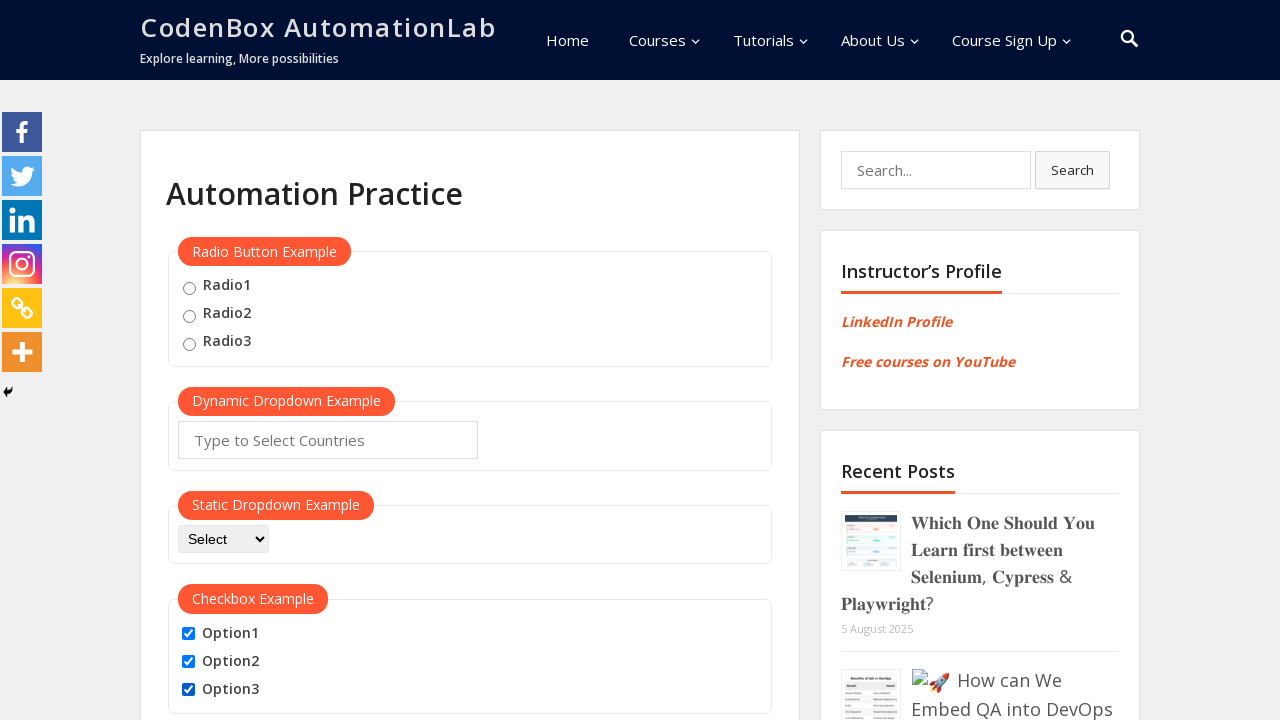

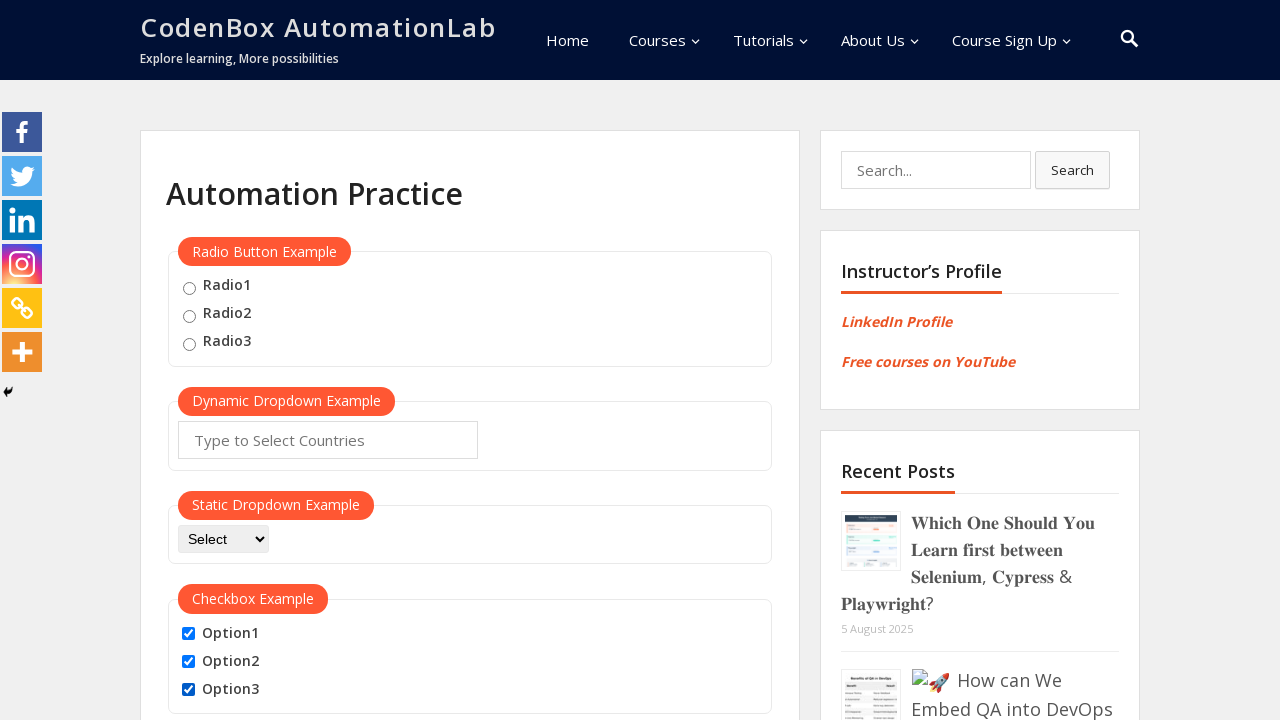